Tests the location input functionality on Swiggy's homepage by entering a city name in the location search field

Starting URL: https://www.swiggy.com/

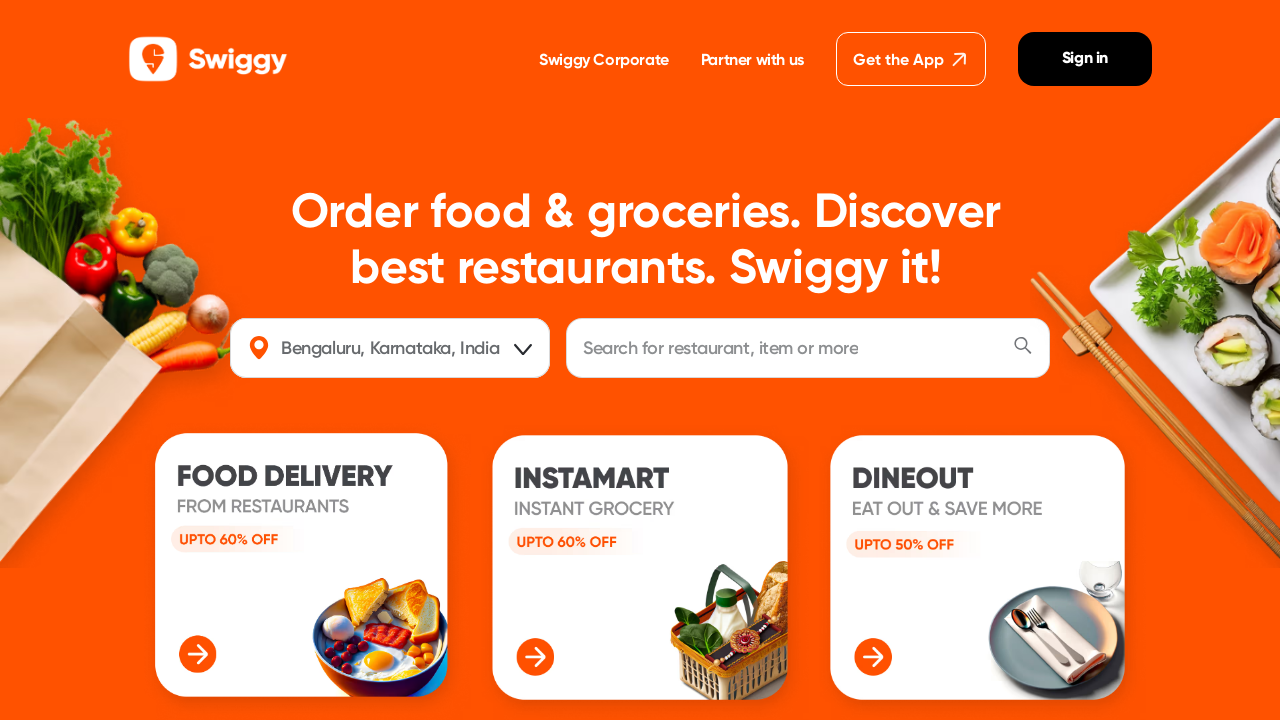

Filled location field with 'Chennai' on #location
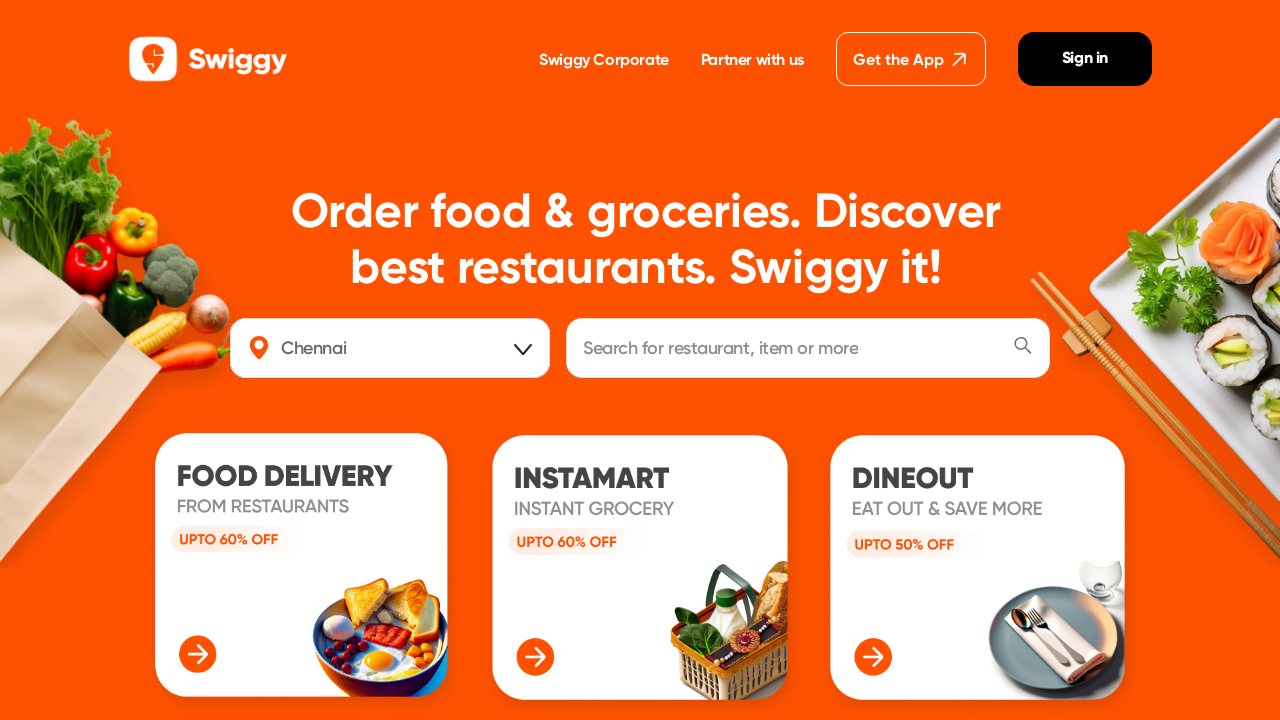

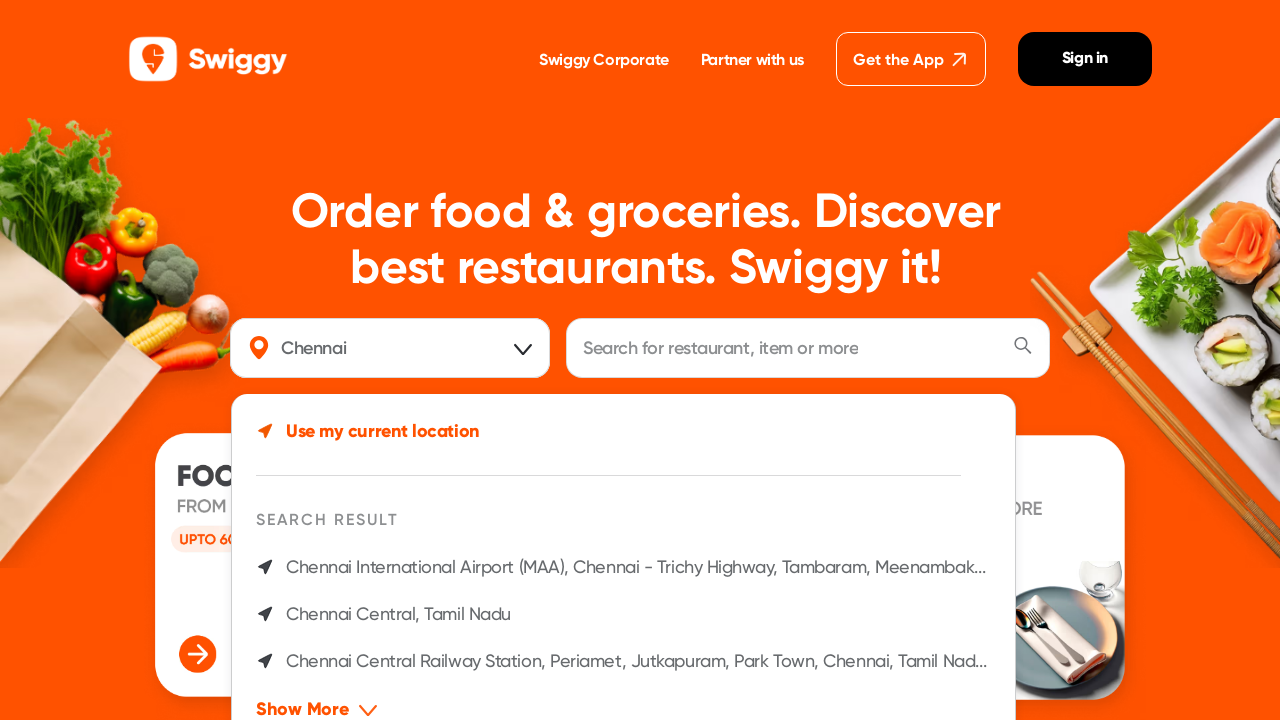